Tests adding a new todo item to the sample todo application by entering text and pressing Enter, then verifying the item was added

Starting URL: http://lambdatest.github.io/sample-todo-app

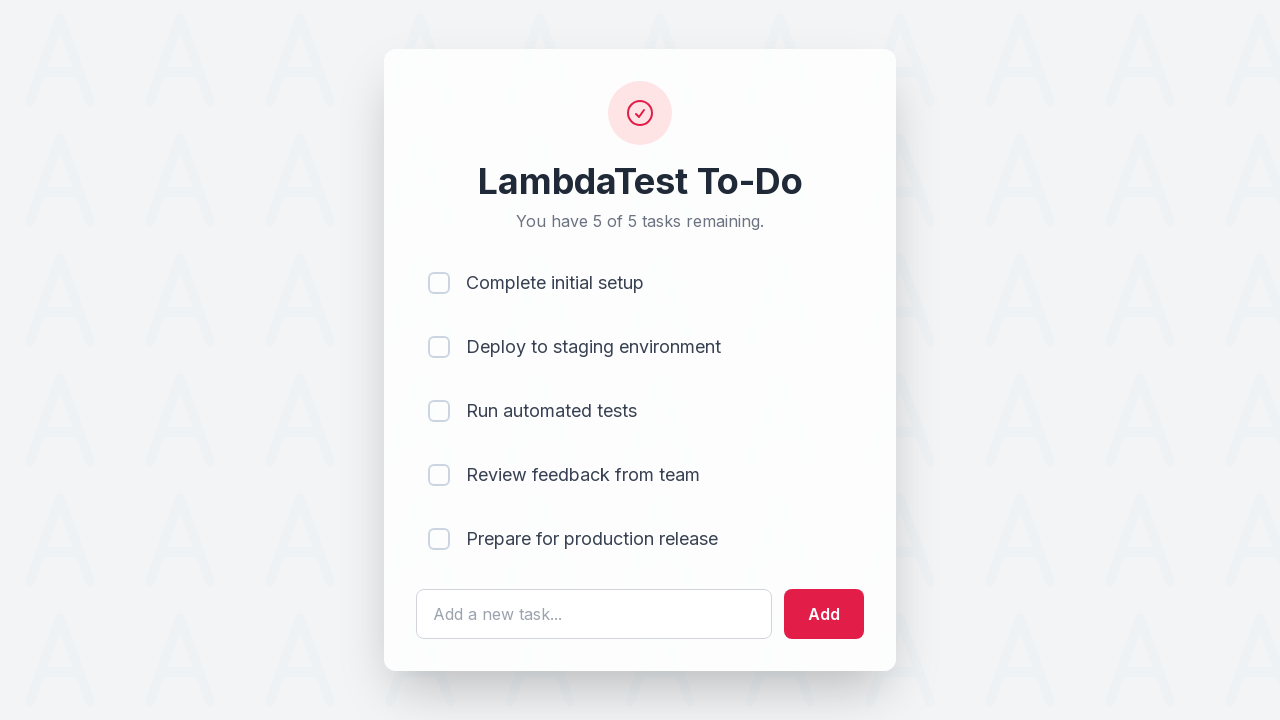

Filled todo input field with 'Learn Selenium' on #sampletodotext
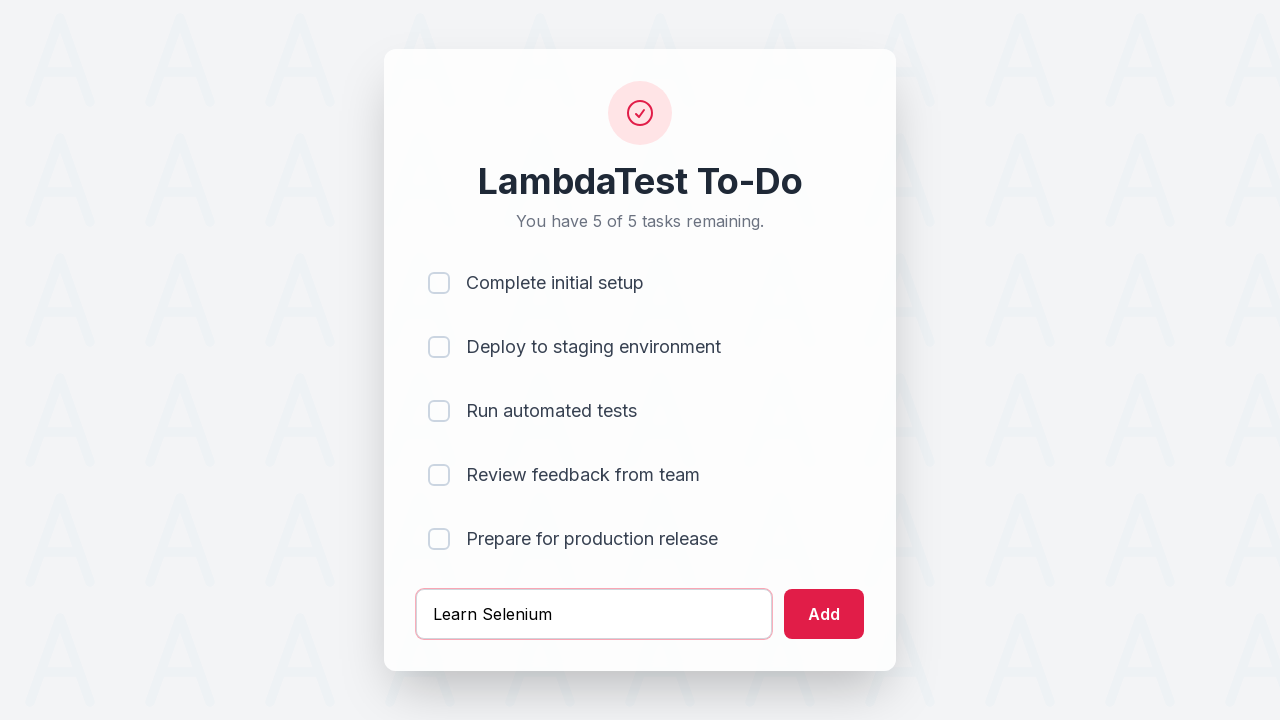

Pressed Enter to submit the todo item on #sampletodotext
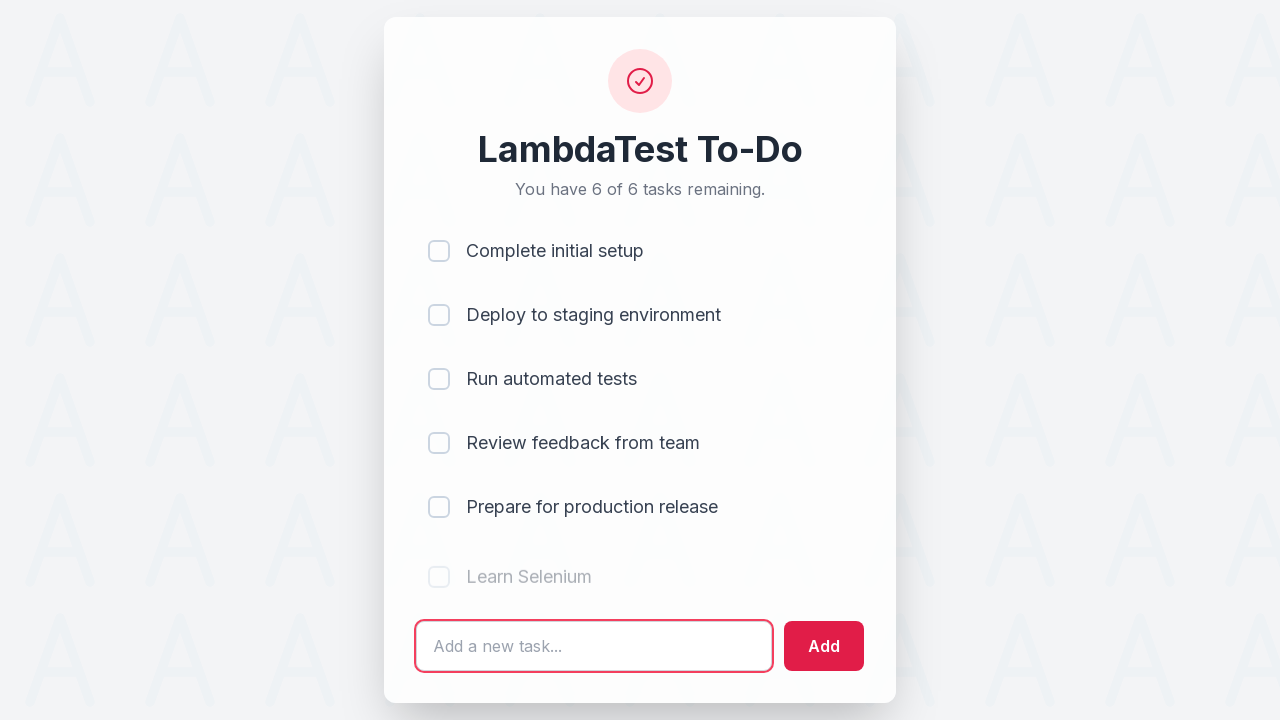

Verified the new todo item appeared in the list
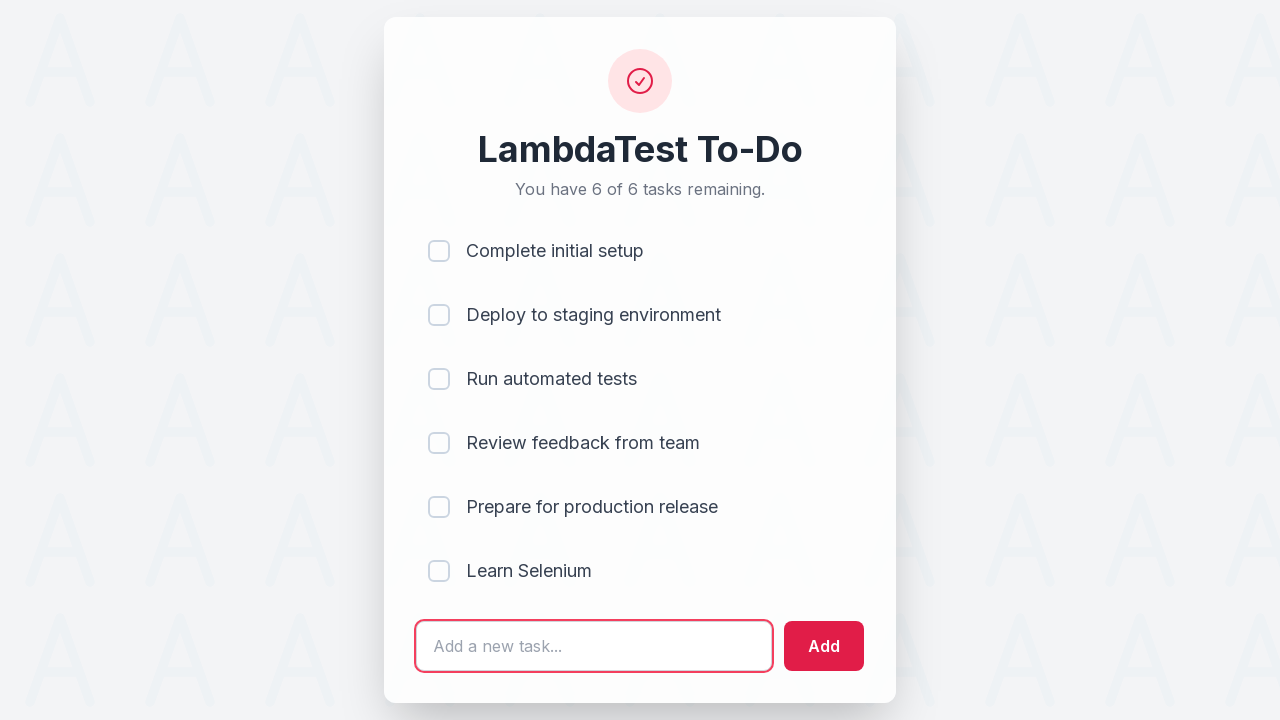

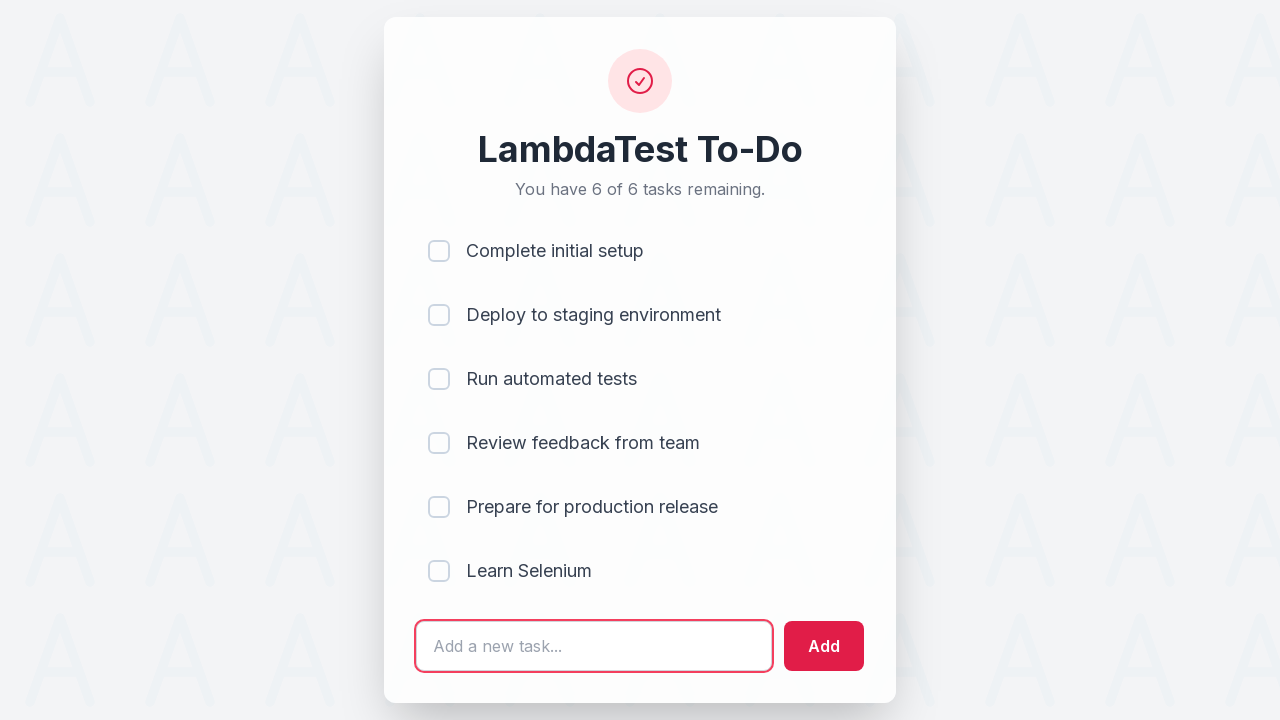